Tests multiple window handling with a more robust approach by storing the original window handle before clicking the link, then finding the new window among all open windows and switching between them to verify correct focus.

Starting URL: http://the-internet.herokuapp.com/windows

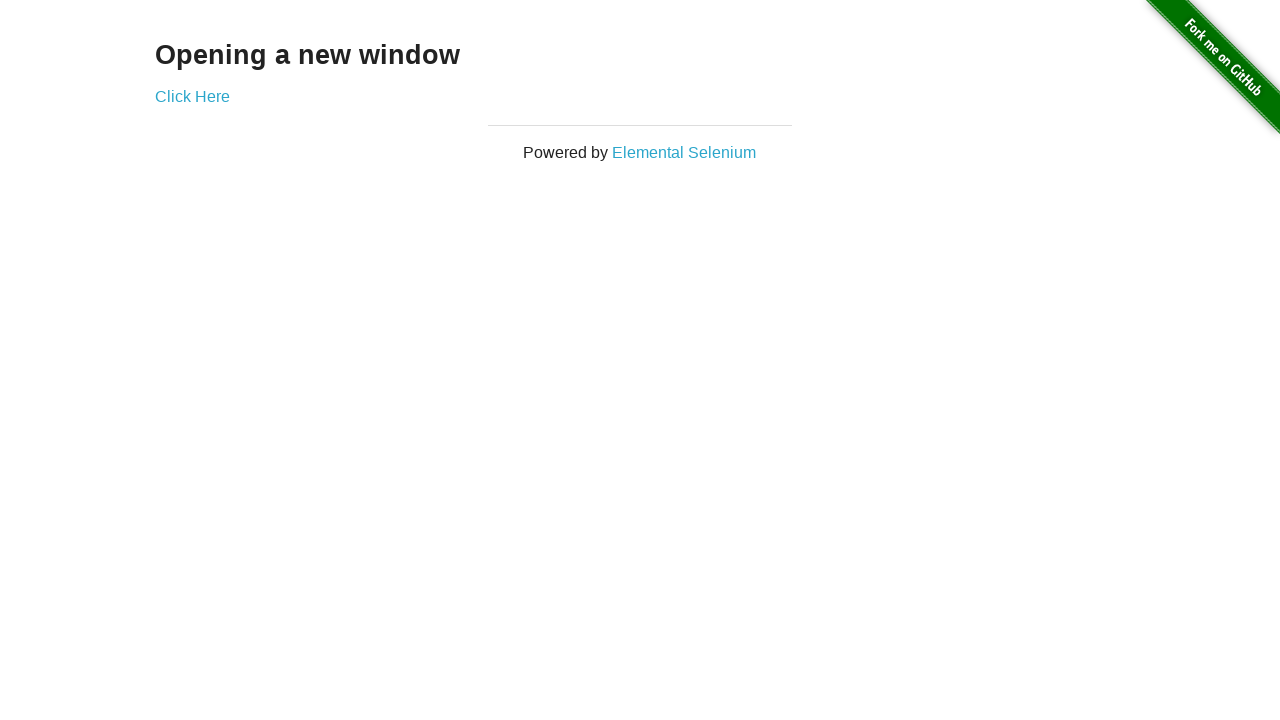

Stored reference to the original/first page
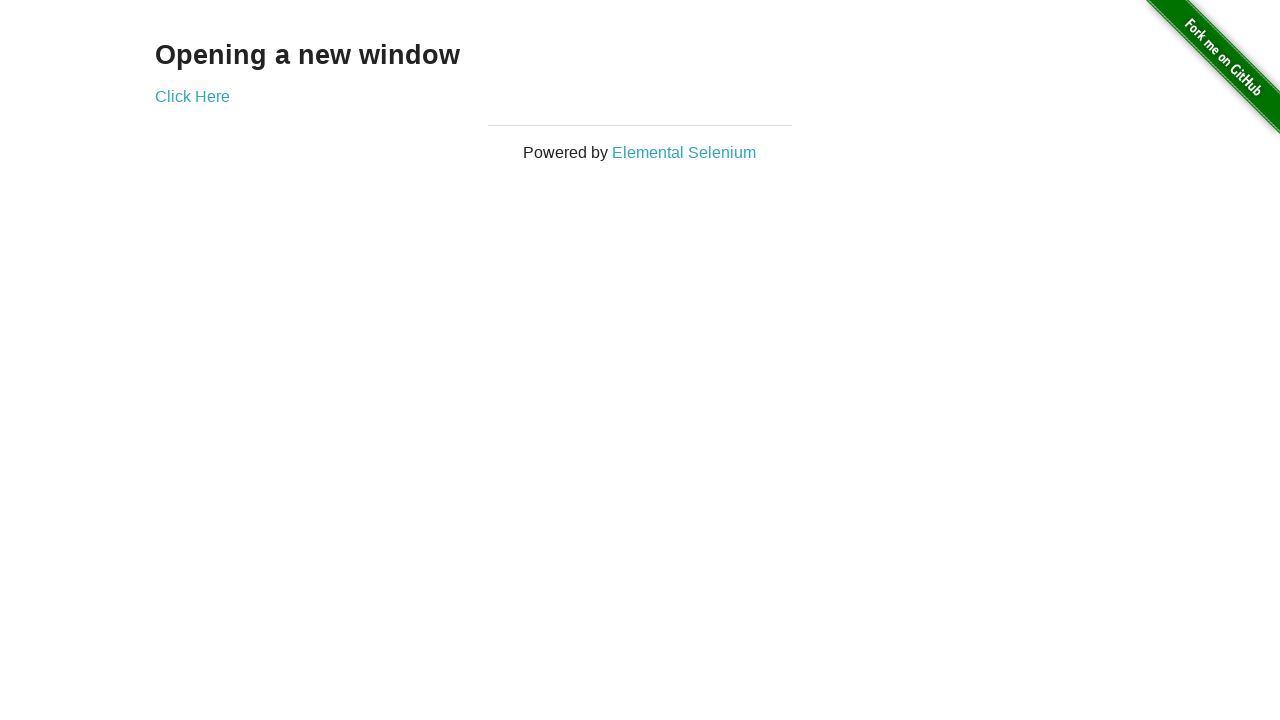

Clicked link to open a new window at (192, 96) on .example a
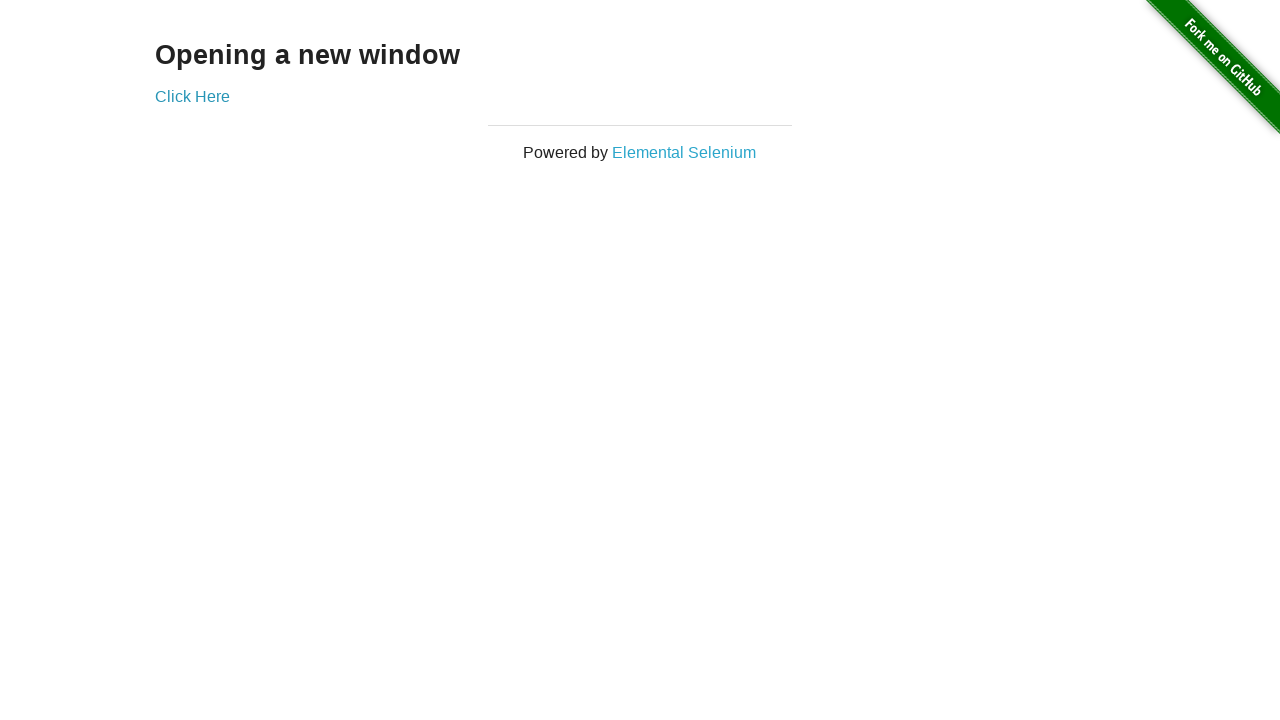

New window opened and captured
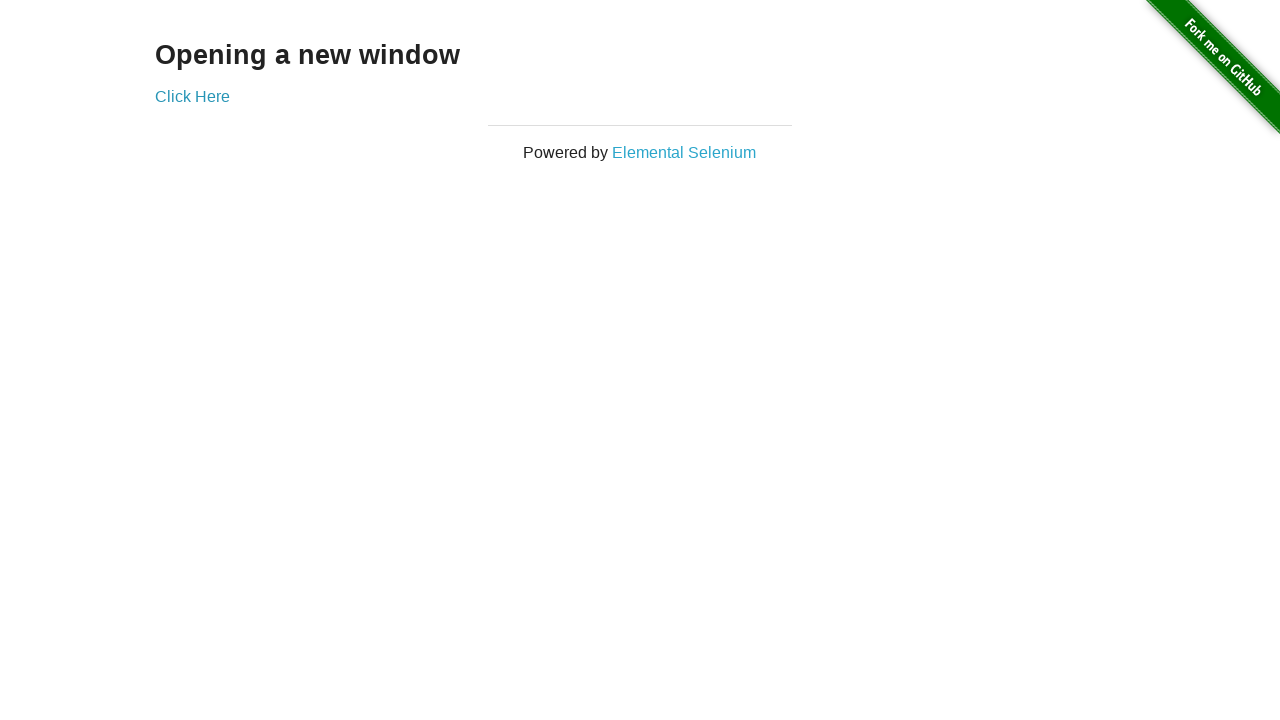

New window loaded completely
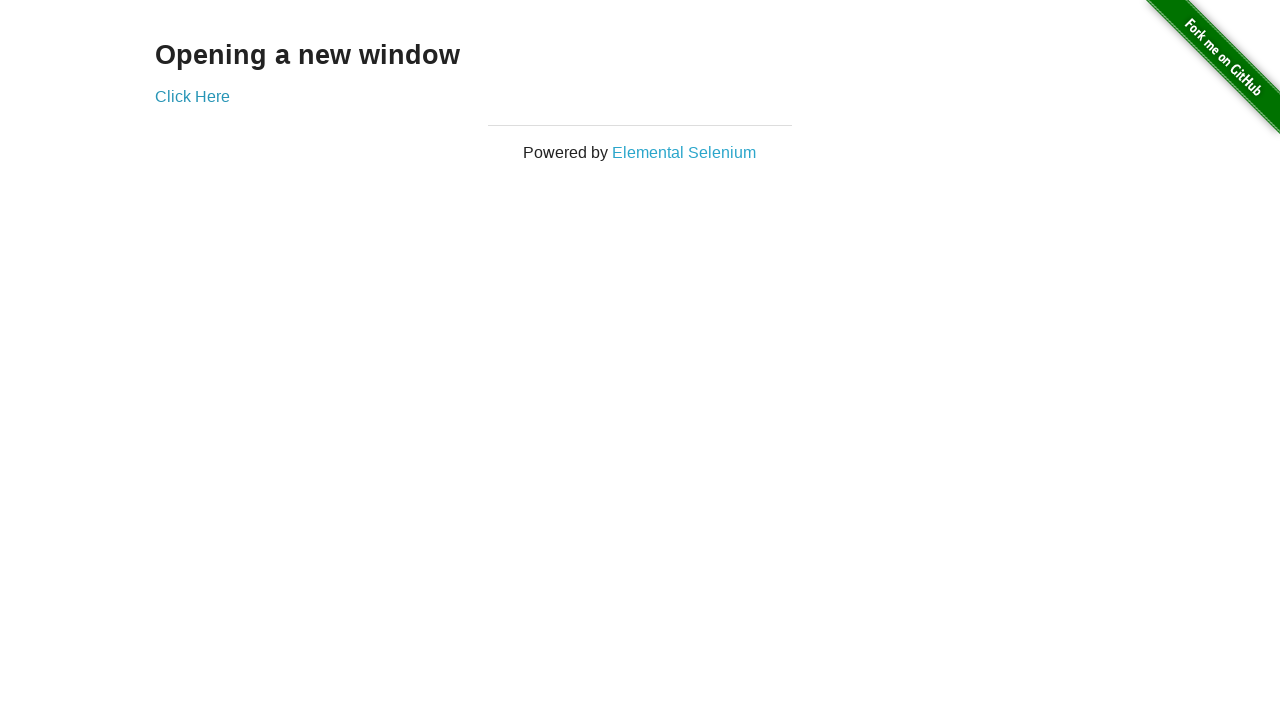

Brought first window to focus
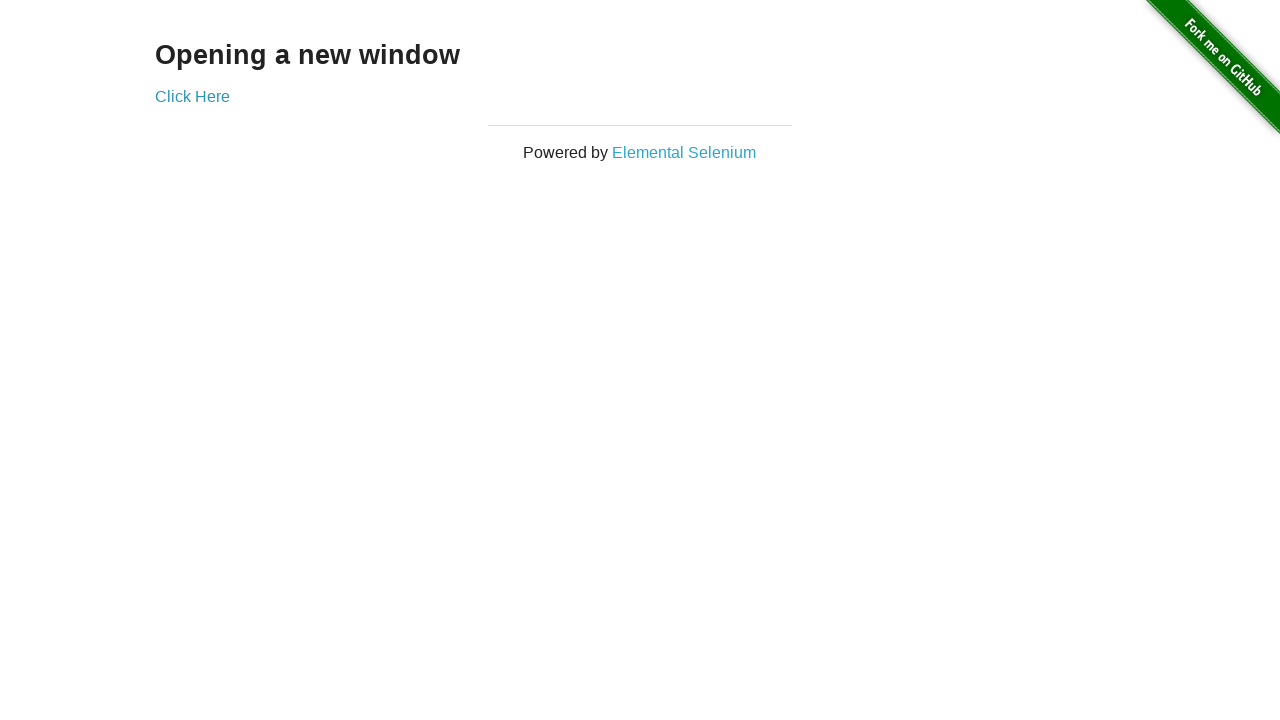

Verified first window title is not 'New Window'
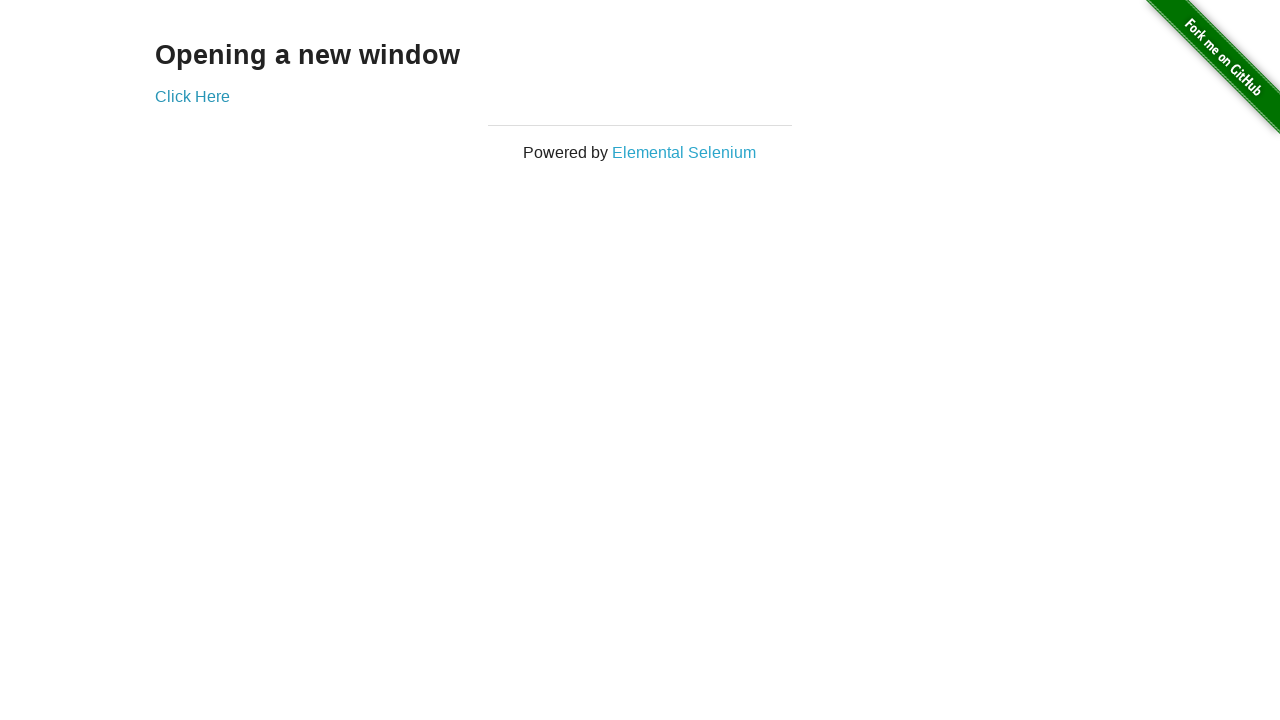

Brought second window to focus
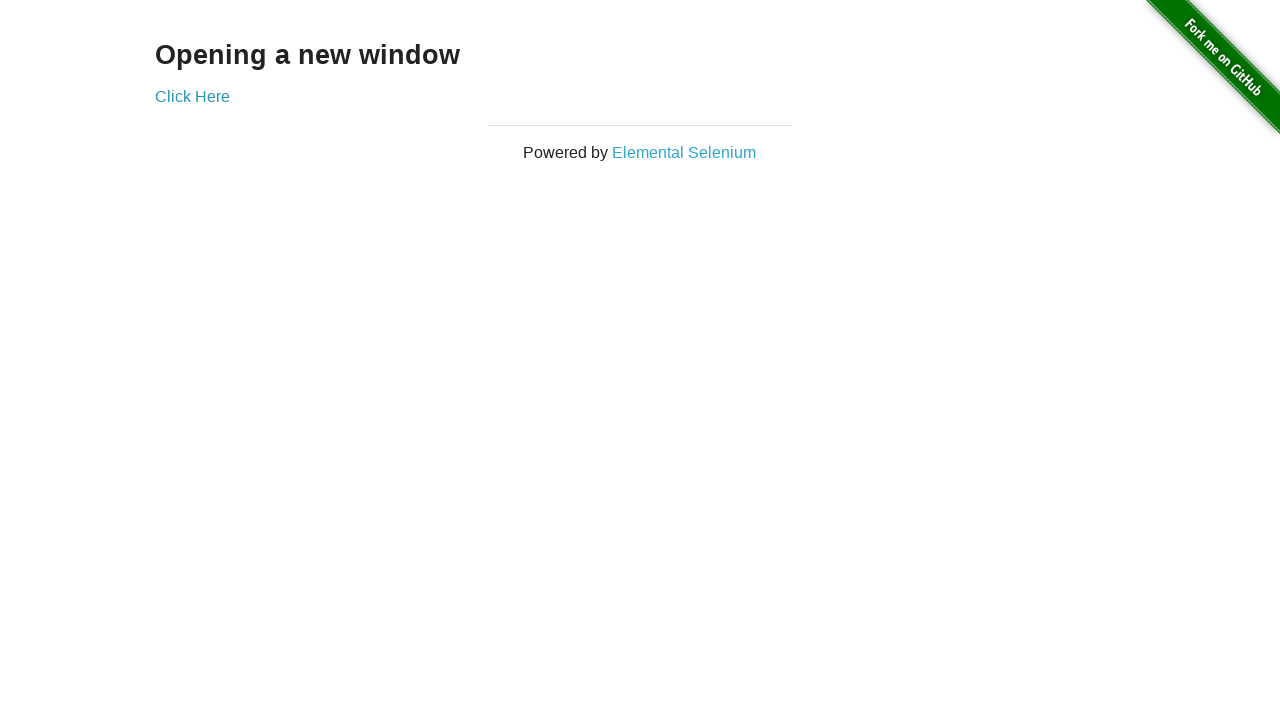

Verified second window title is 'New Window'
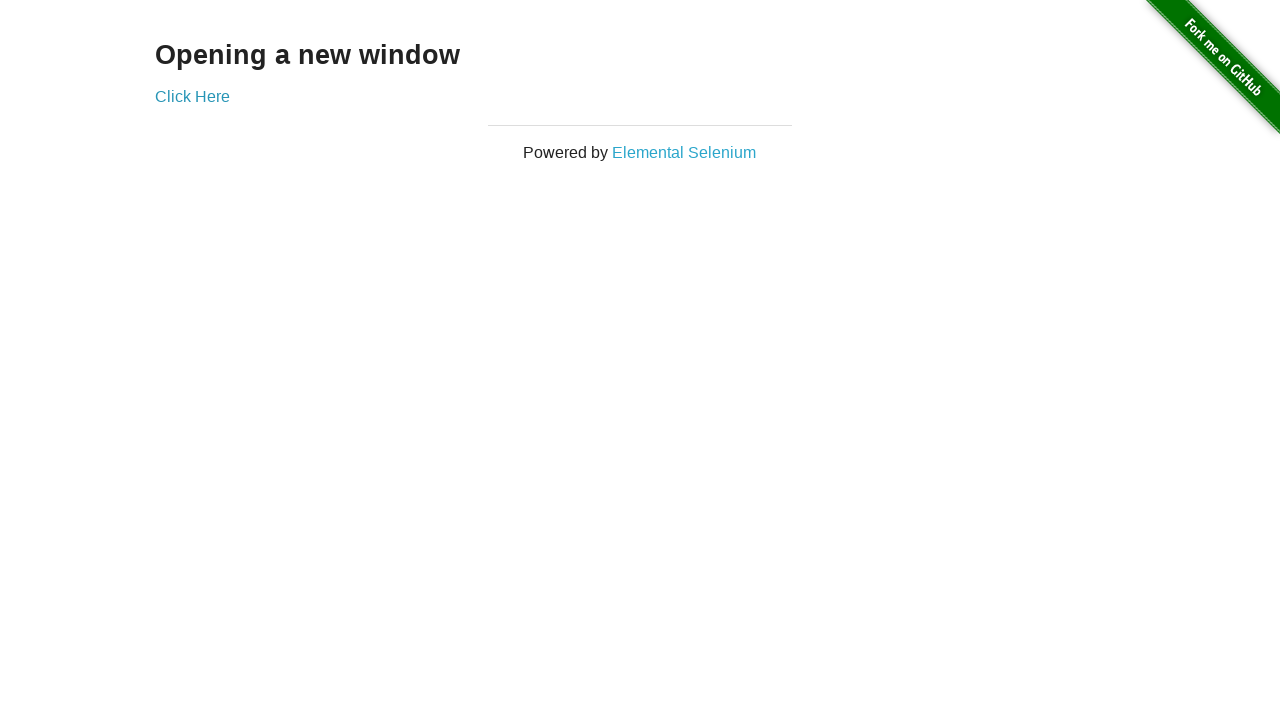

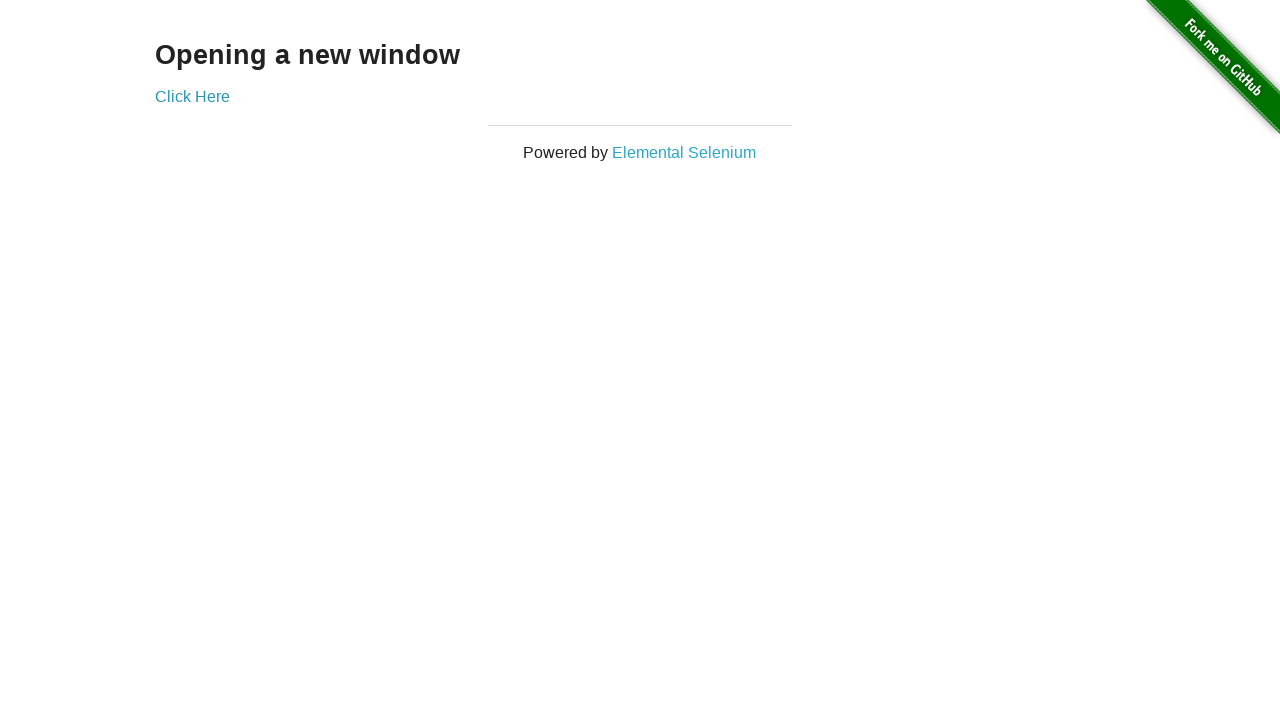